Tests dynamic controls by clicking a checkbox, then clicking a remove button and verifying the checkbox is removed from the DOM

Starting URL: http://the-internet.herokuapp.com/dynamic_controls

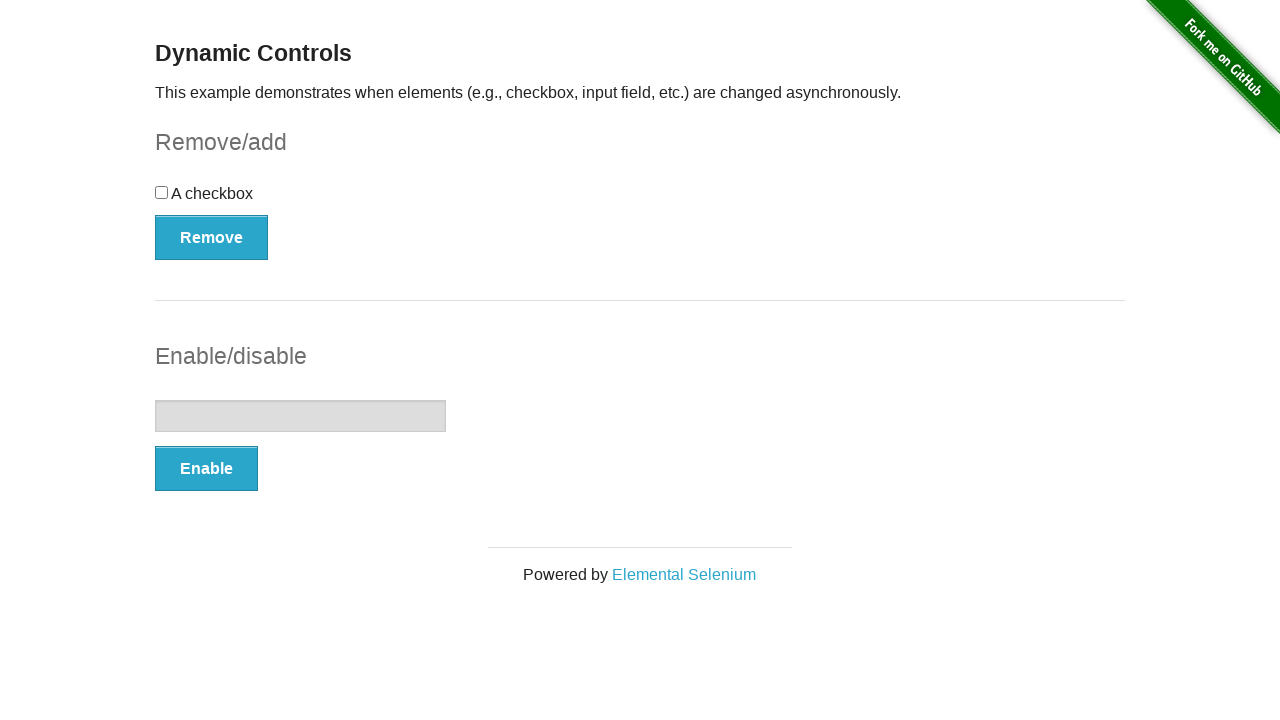

Waited for checkbox to be present in the DOM
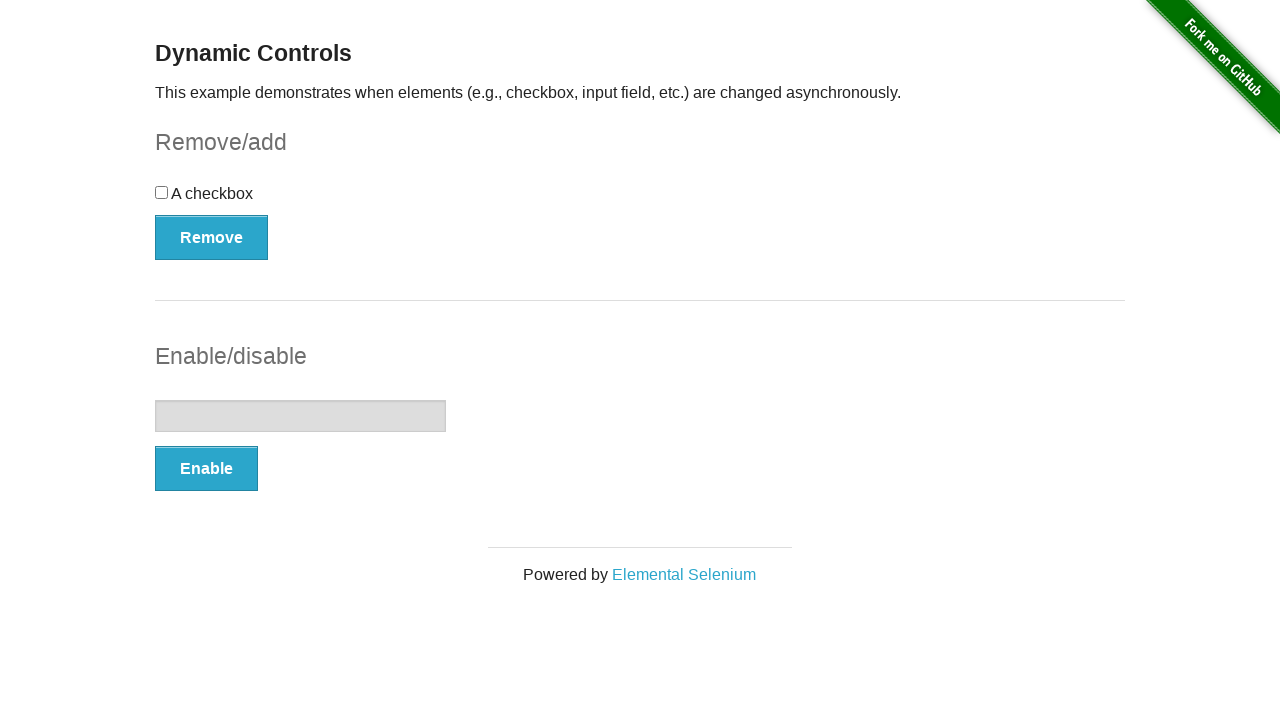

Clicked the checkbox to select it at (162, 192) on input[type='checkbox']
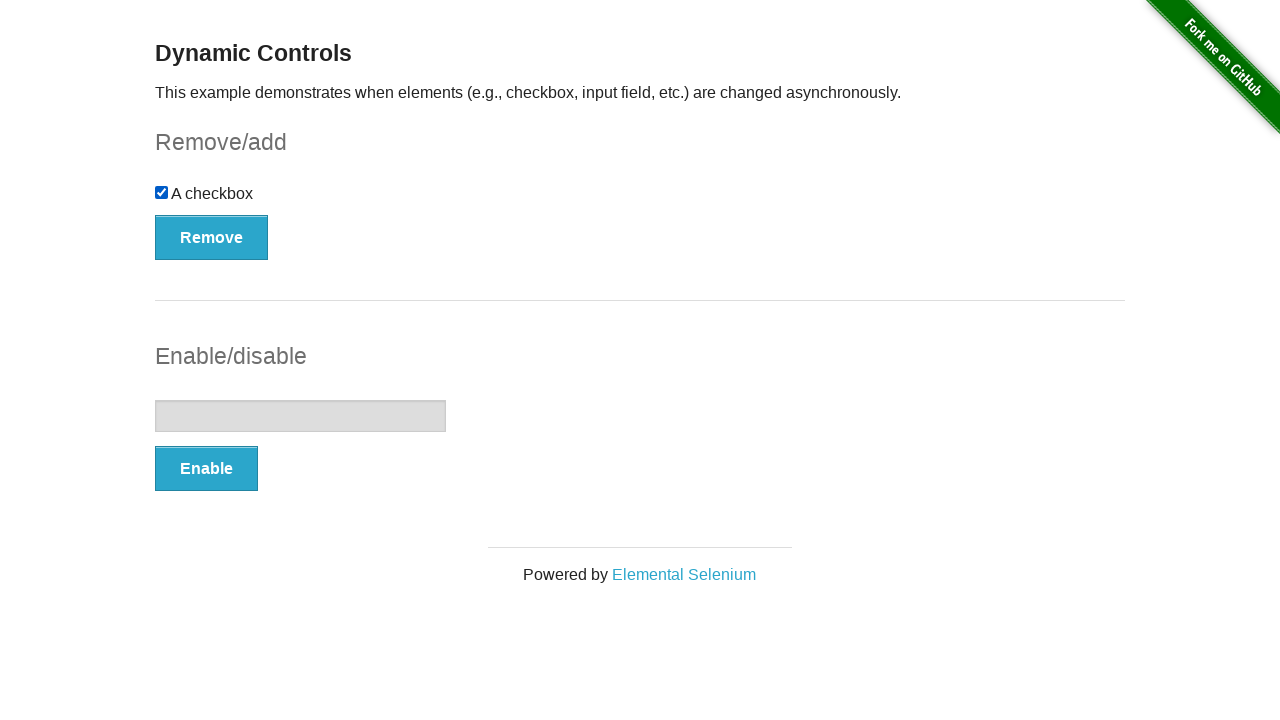

Clicked the Remove button to remove the checkbox at (212, 237) on button:has-text('Remove')
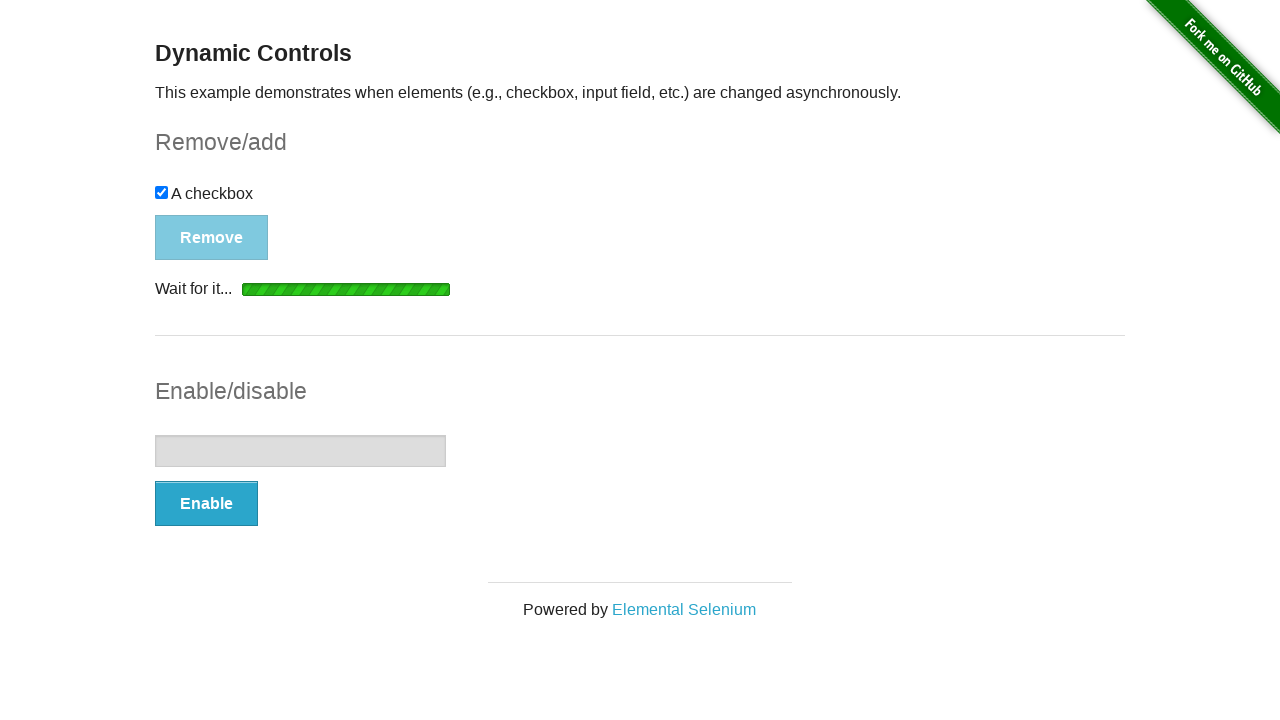

Waited for confirmation message to appear
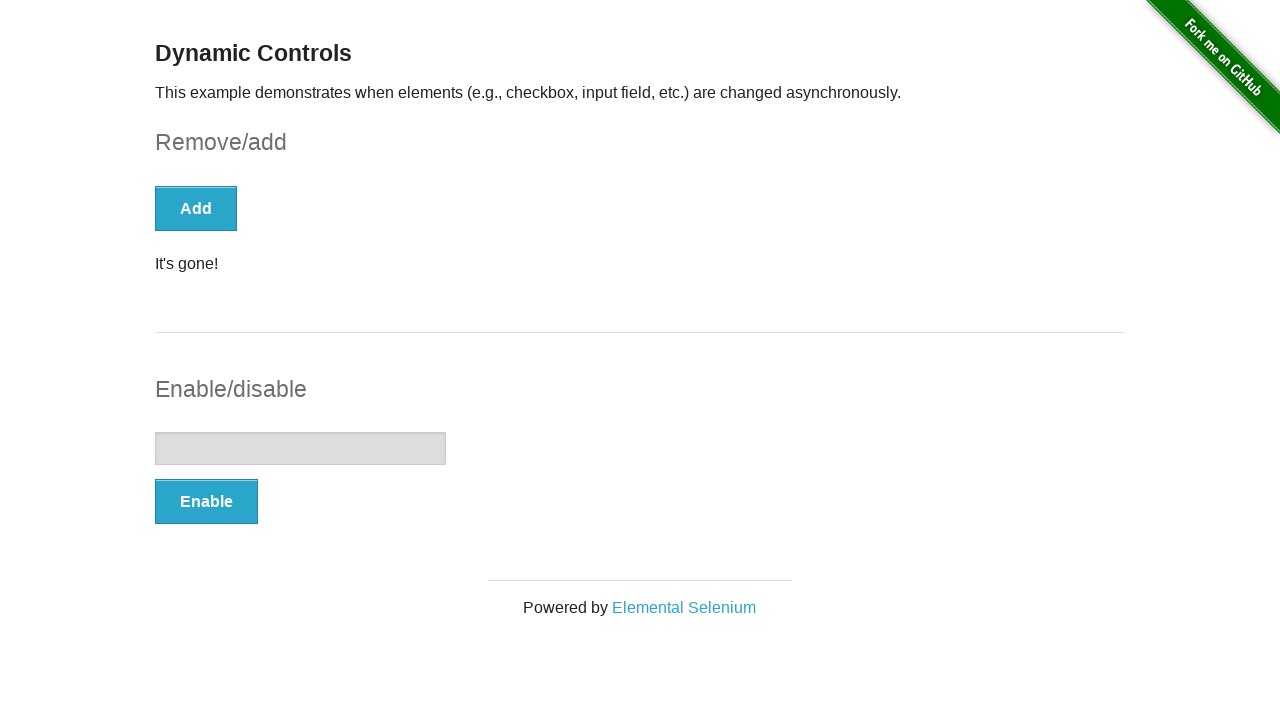

Verified checkbox has been removed from the DOM
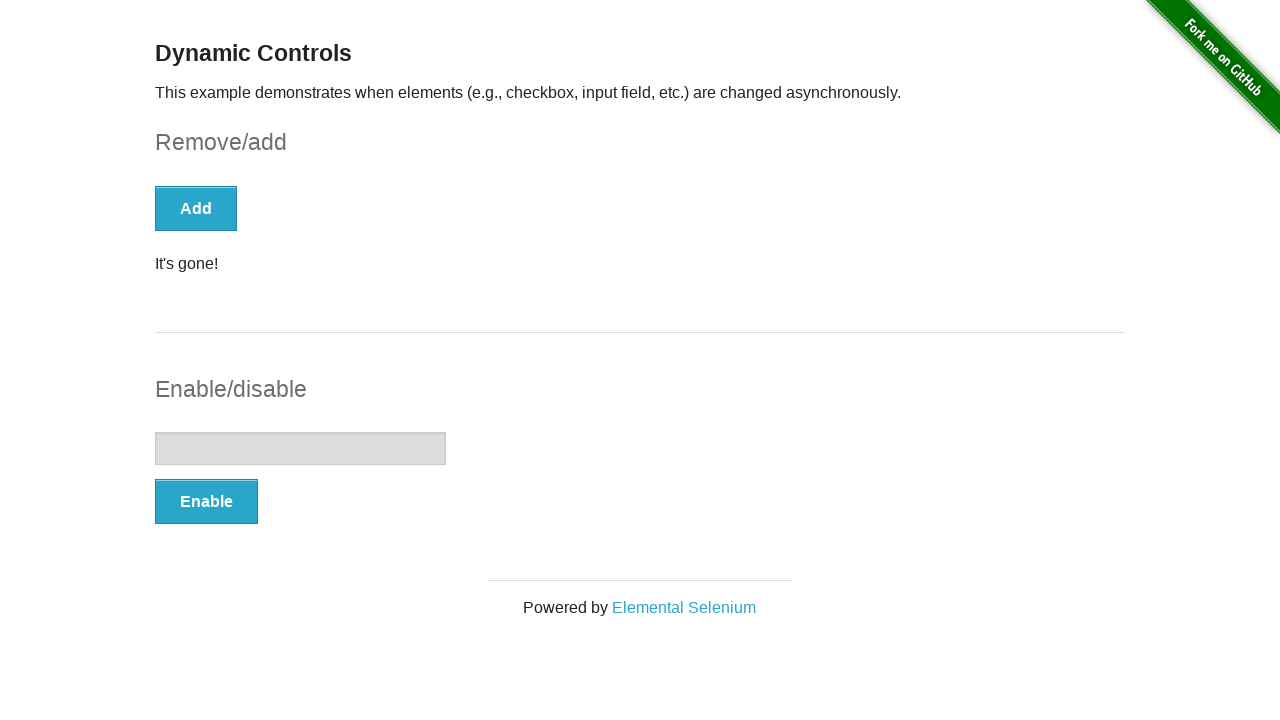

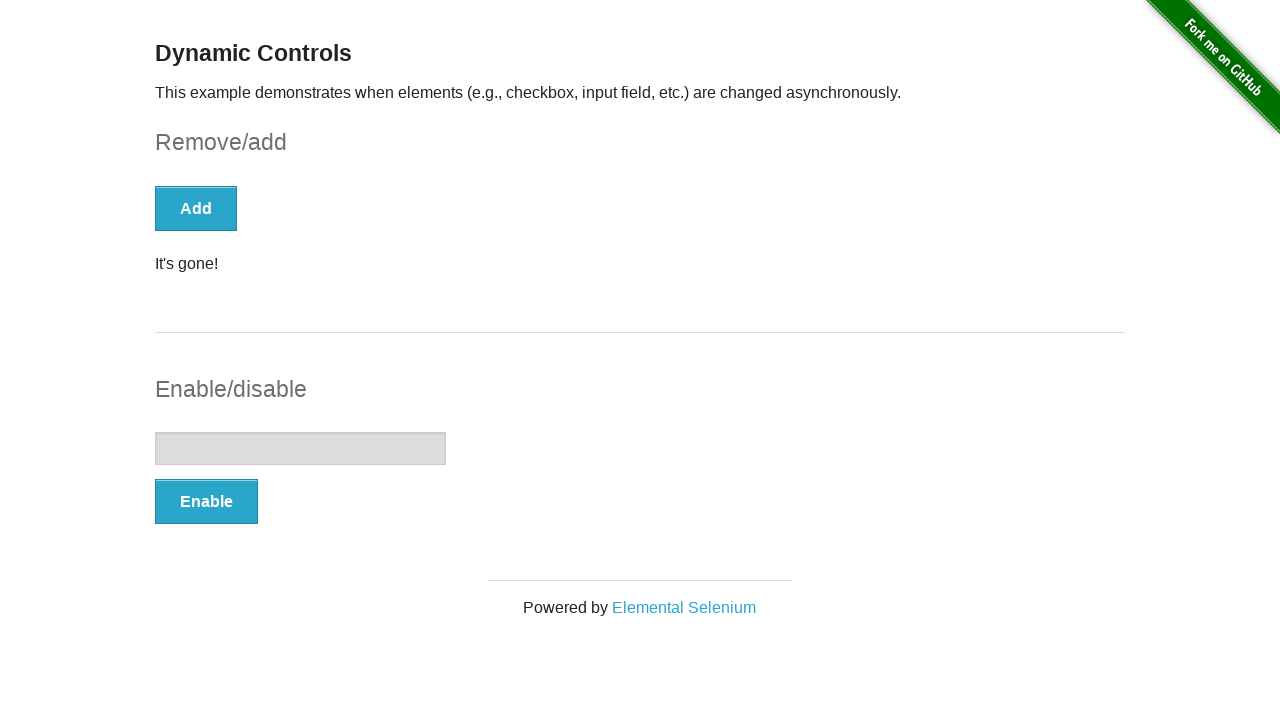